Tests that todo data persists after page reload

Starting URL: https://demo.playwright.dev/todomvc

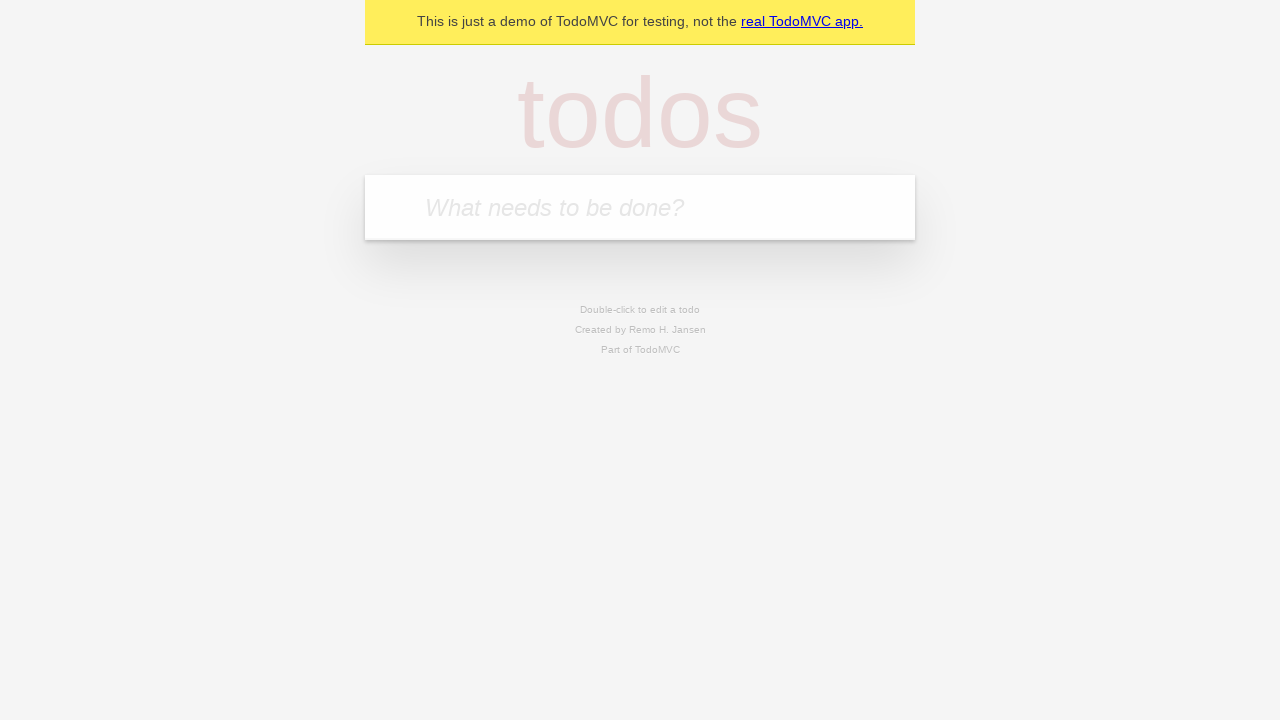

Filled todo input with 'buy some cheese' on internal:attr=[placeholder="What needs to be done?"i]
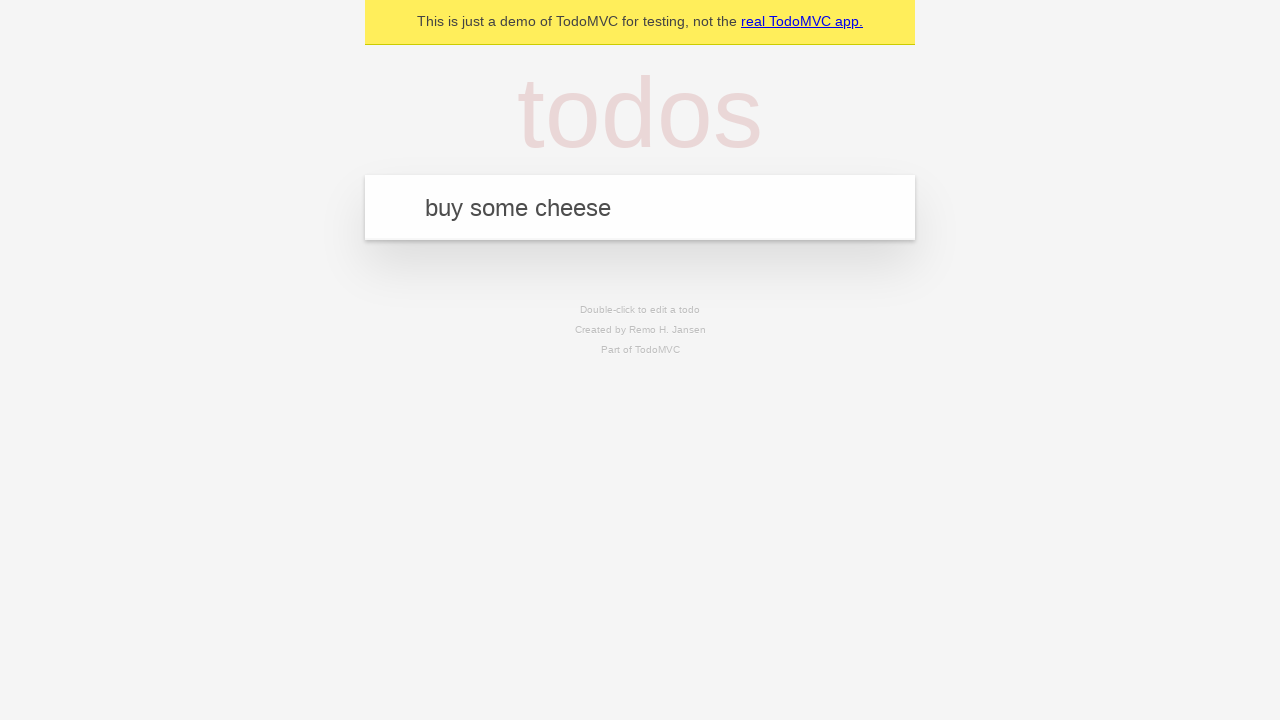

Pressed Enter to add first todo item on internal:attr=[placeholder="What needs to be done?"i]
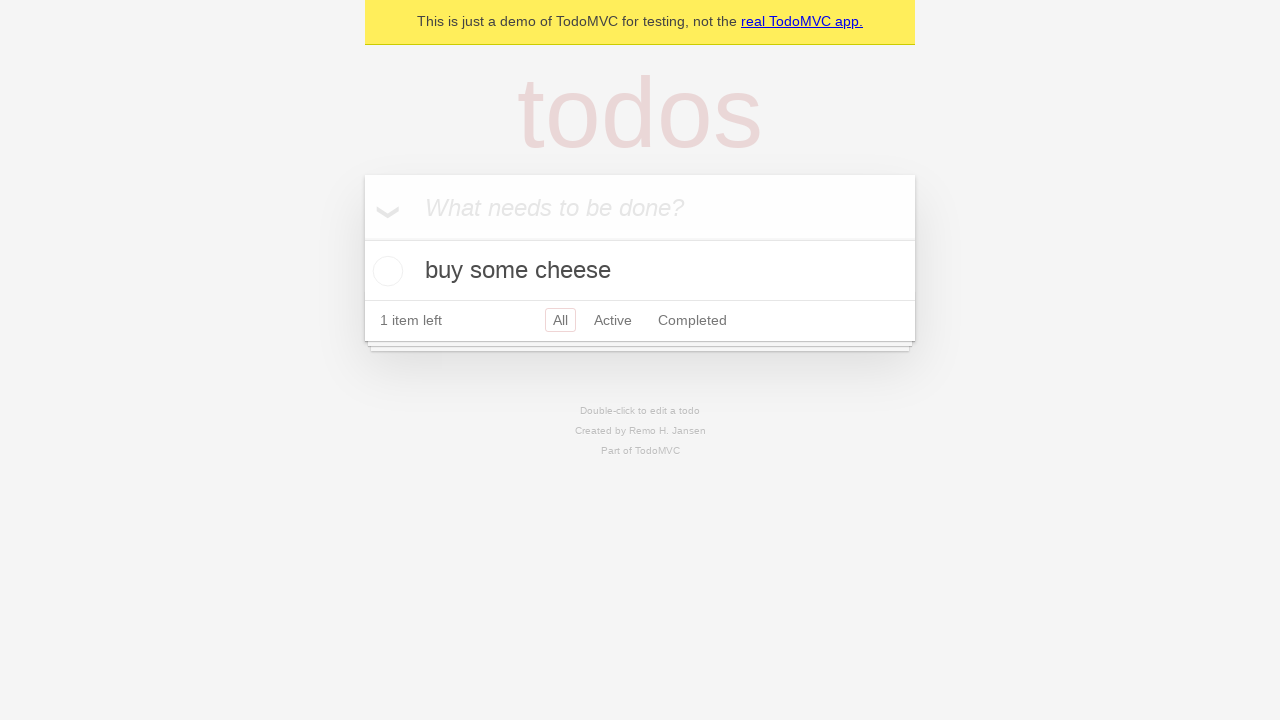

Filled todo input with 'feed the cat' on internal:attr=[placeholder="What needs to be done?"i]
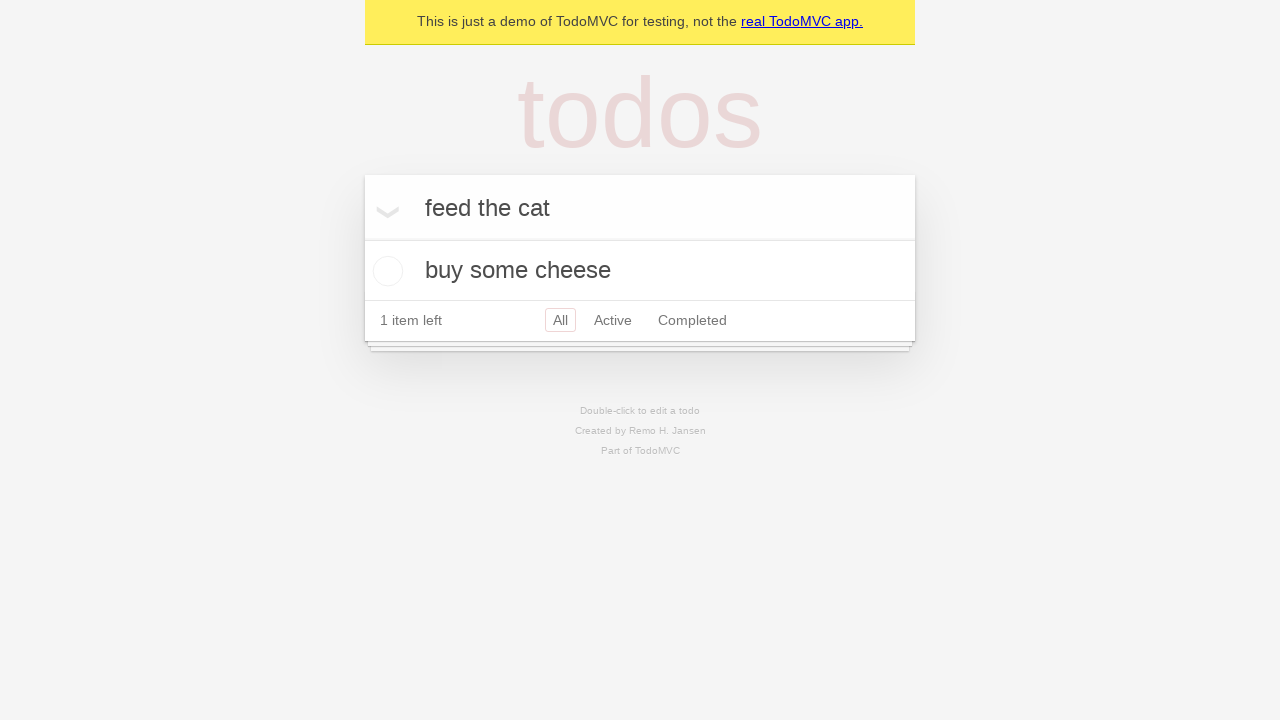

Pressed Enter to add second todo item on internal:attr=[placeholder="What needs to be done?"i]
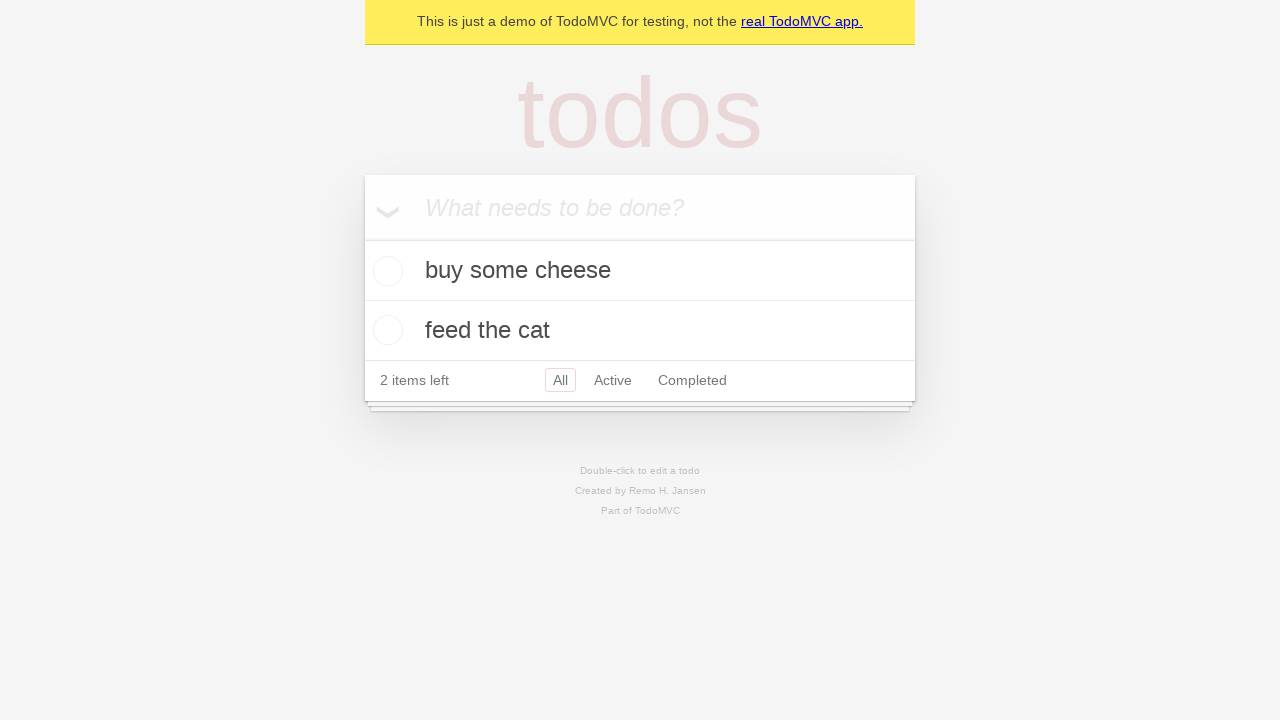

Checked the first todo item at (385, 271) on internal:testid=[data-testid="todo-item"s] >> nth=0 >> internal:role=checkbox
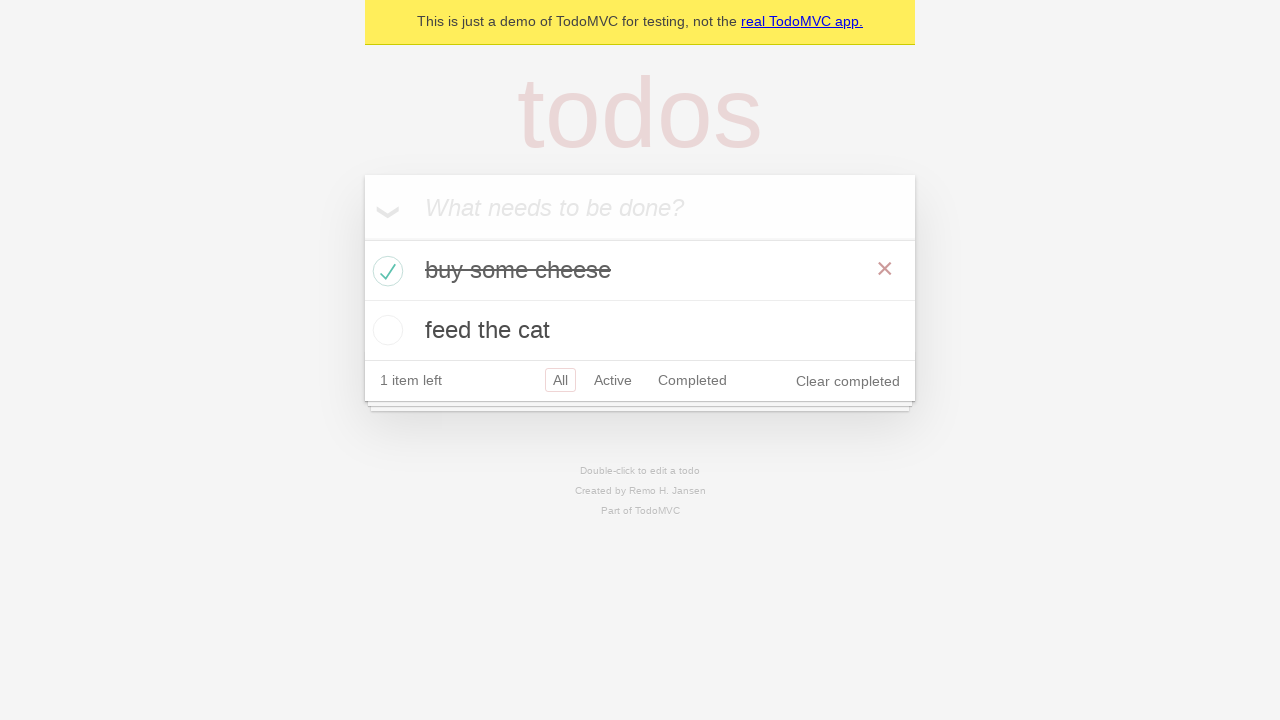

Reloaded the page
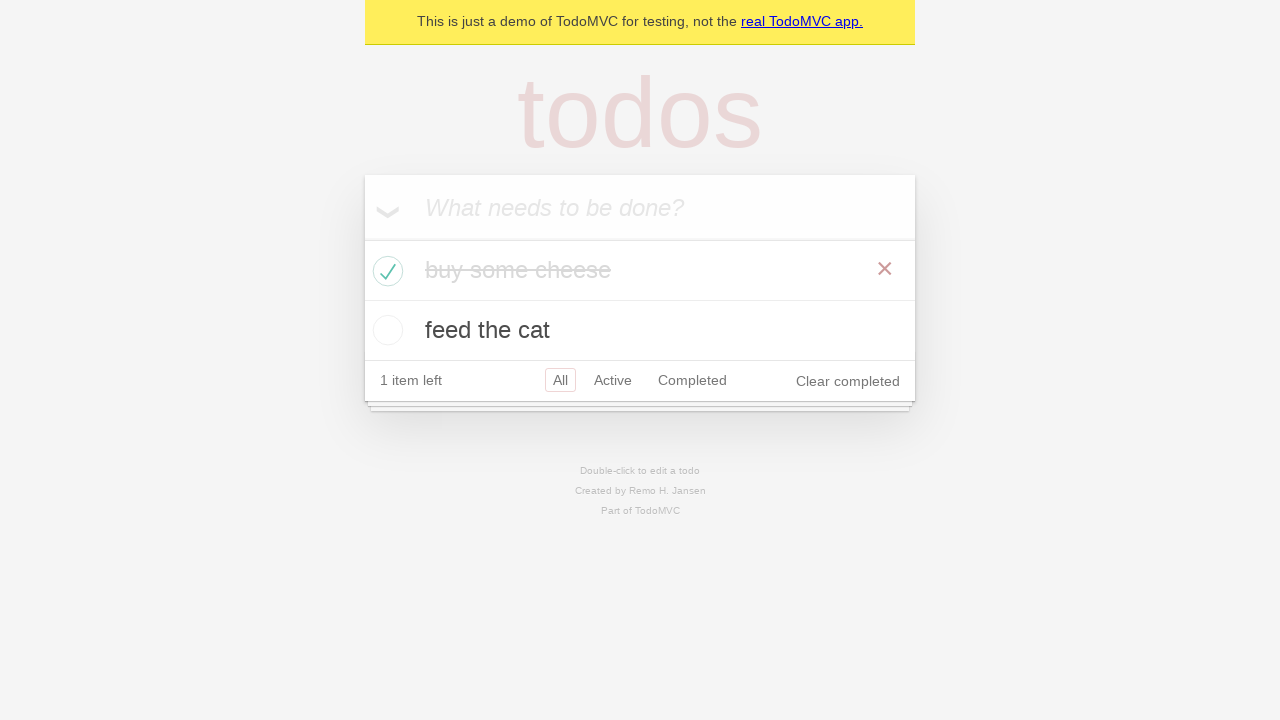

Verified todo items still exist after page reload
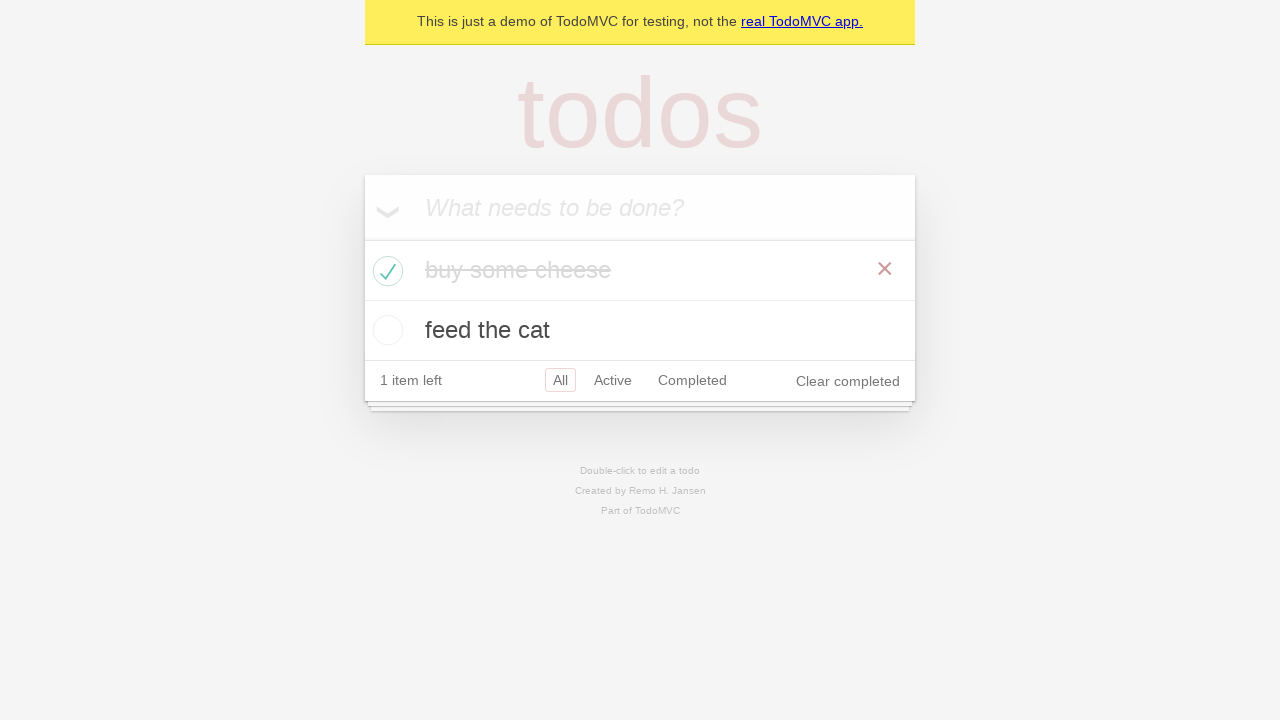

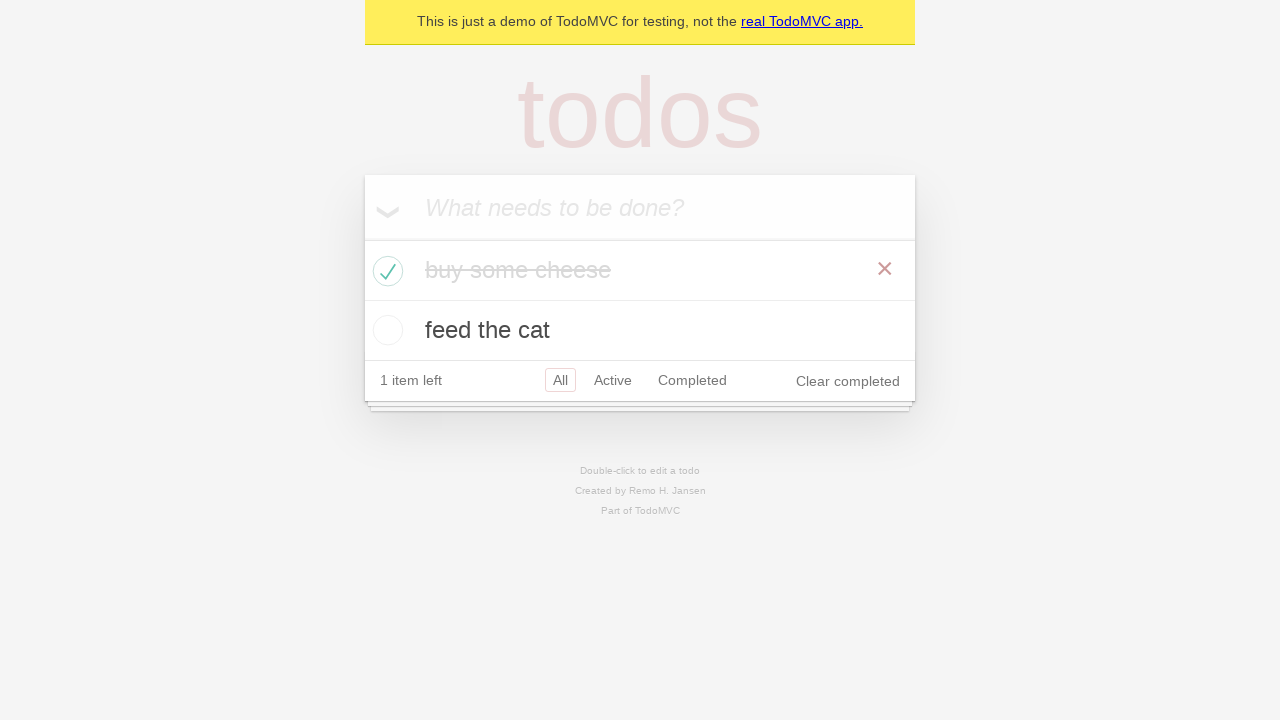